Launches browser, navigates to syntaxtechs.com, and retrieves the current URL and page title for verification

Starting URL: https://syntaxtechs.com

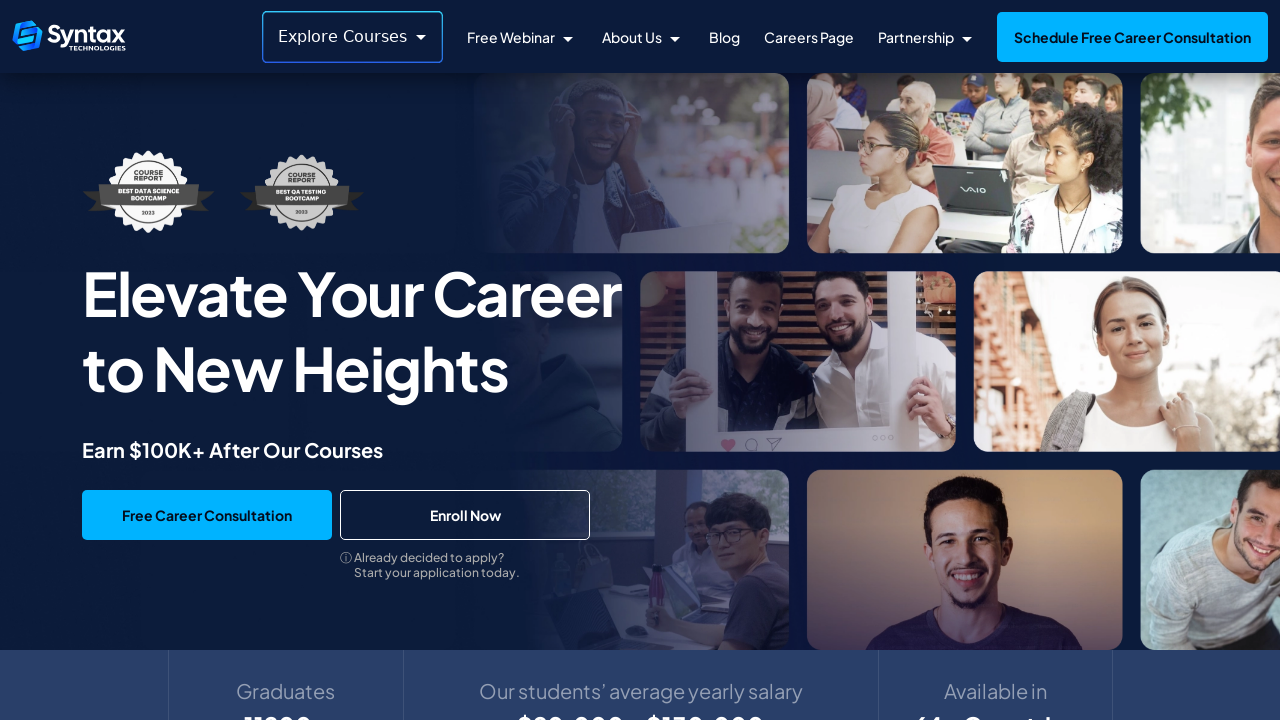

Waited for page to load with domcontentloaded state
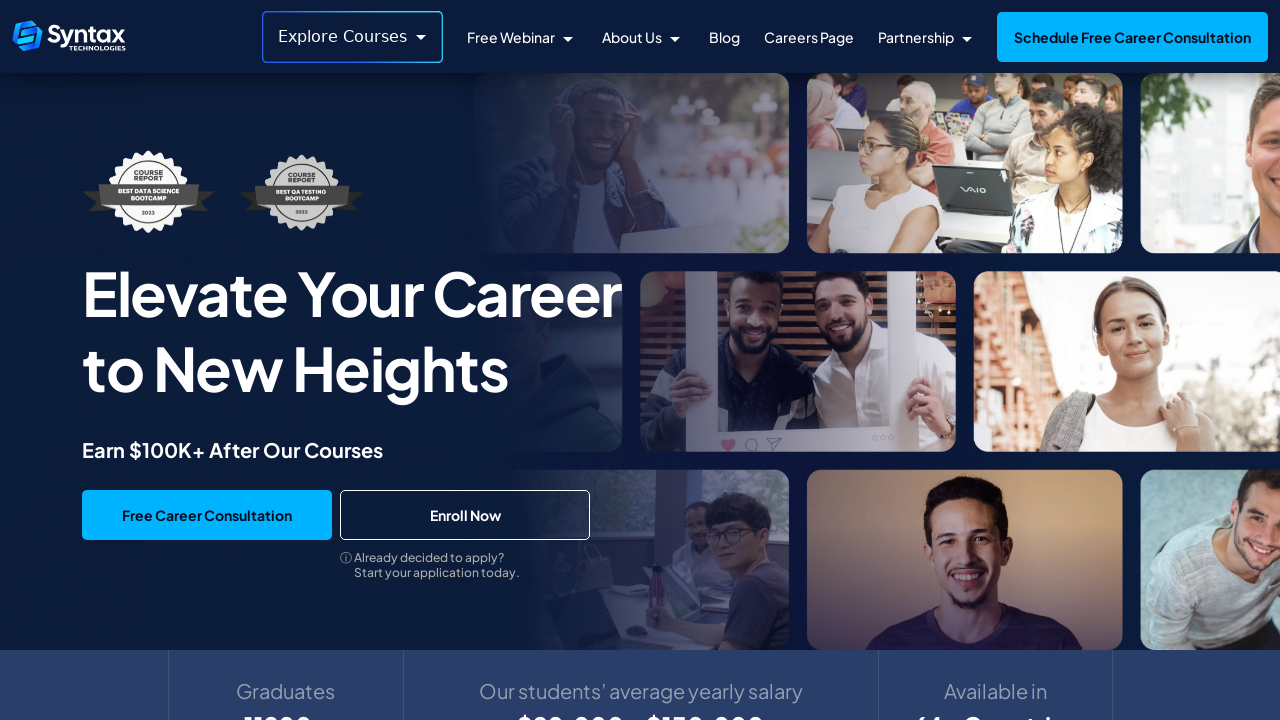

Retrieved current URL: https://www.syntaxtechs.com/
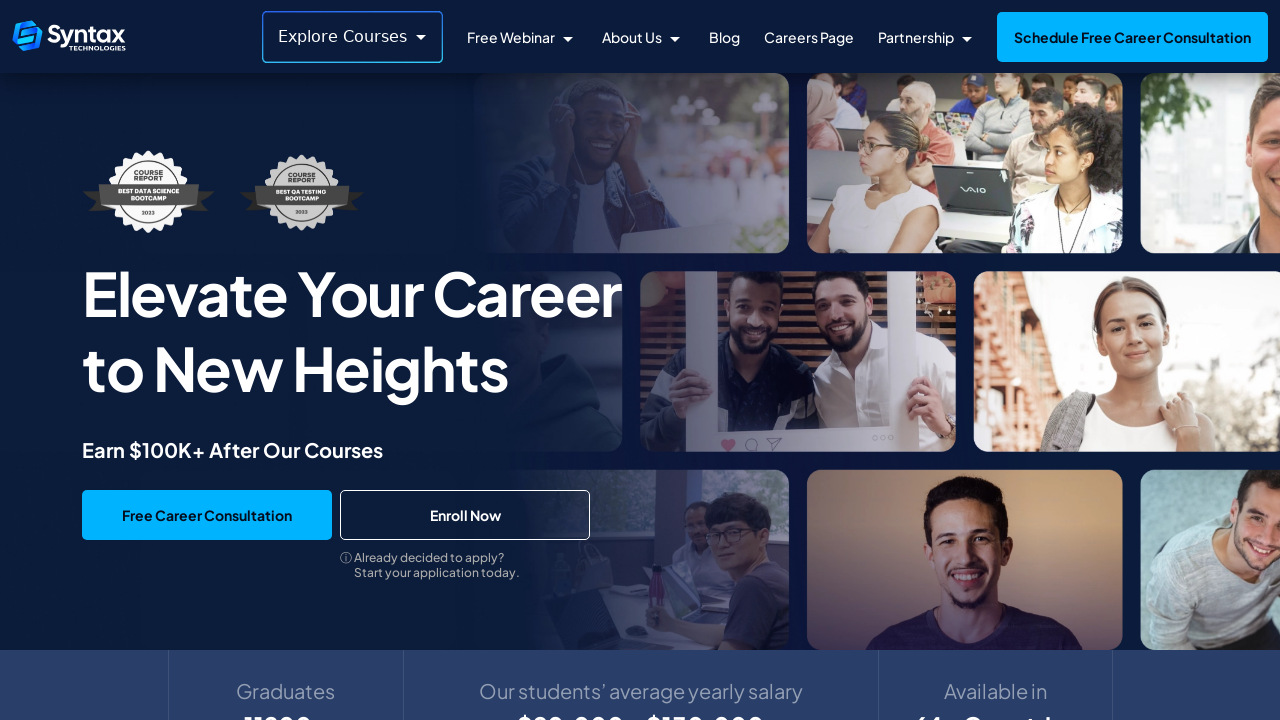

Retrieved page title: Syntax Technologies: Top Online Courses & Certifications
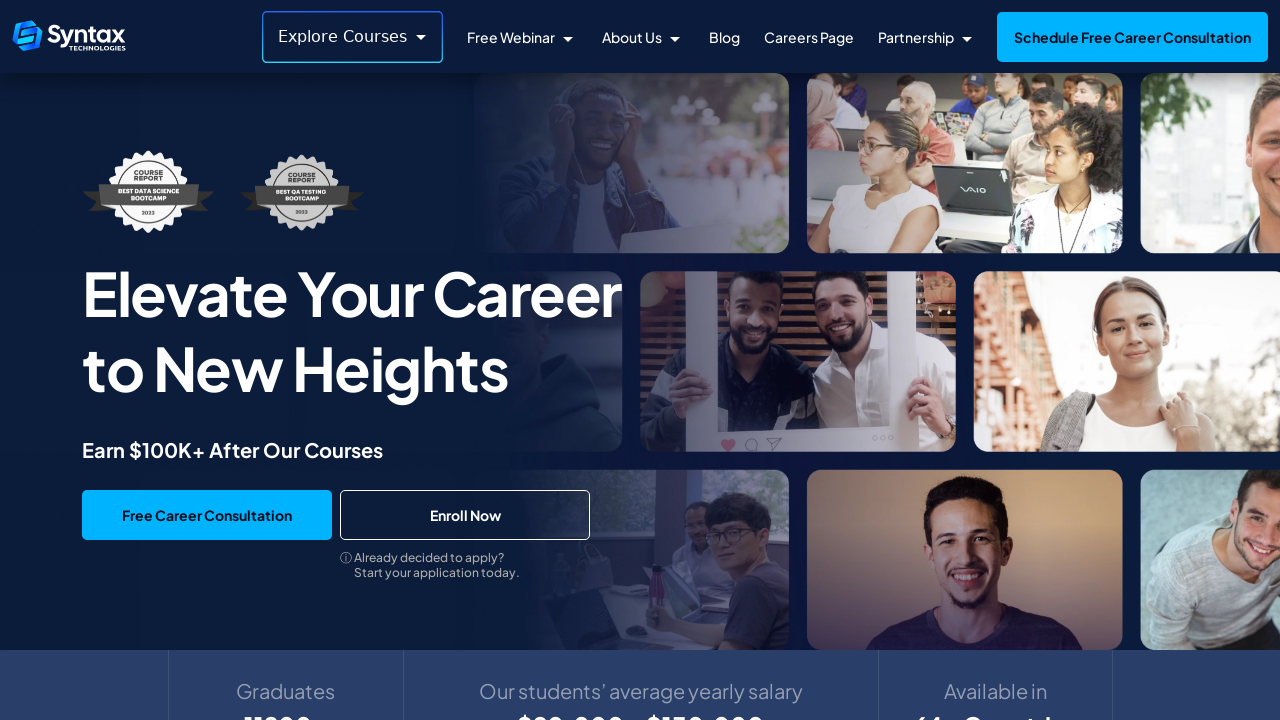

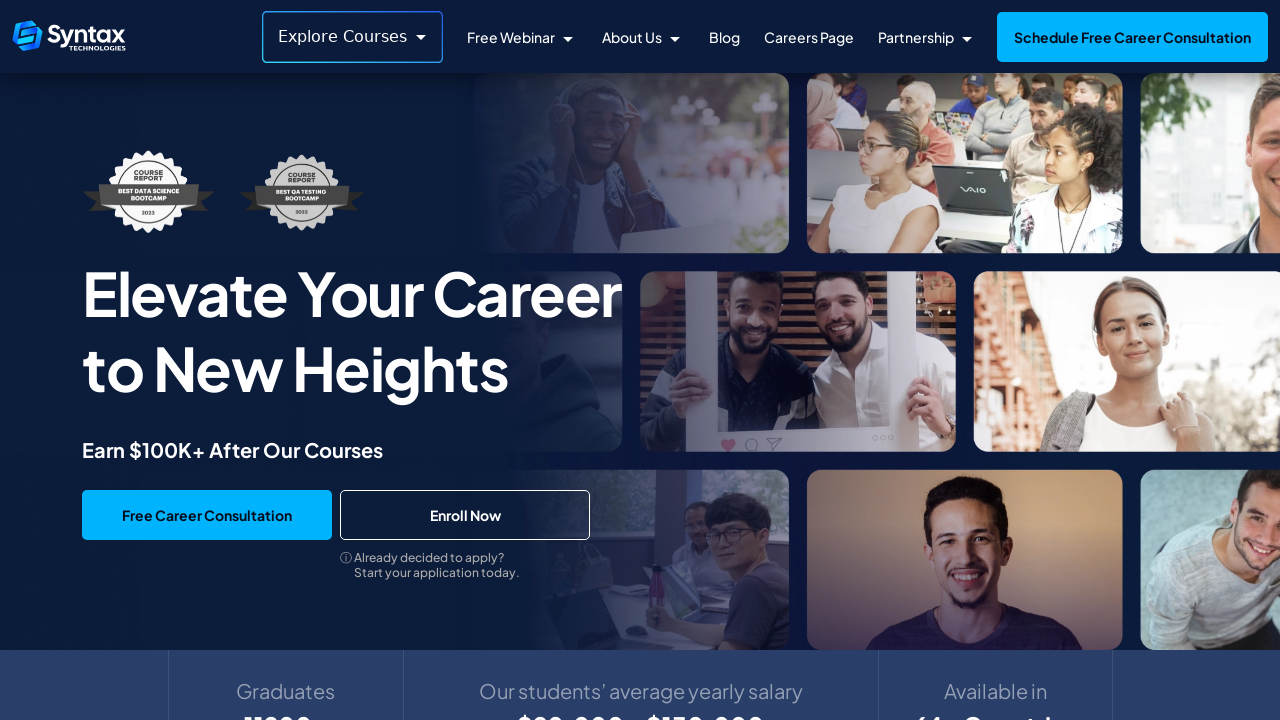